Tests triggering a prompt dialog, entering a random name, and verifying the entered name is displayed in the result

Starting URL: https://demoqa.com/alerts

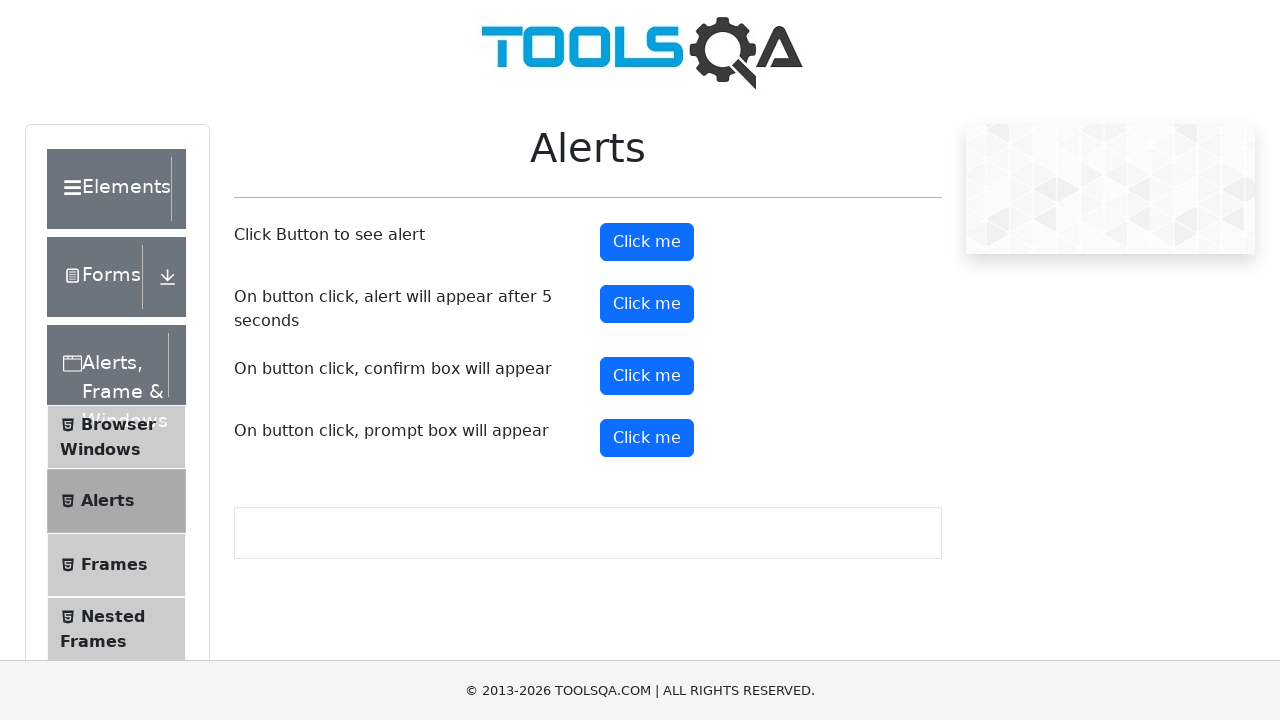

Generated random name 'JohnDoe847'
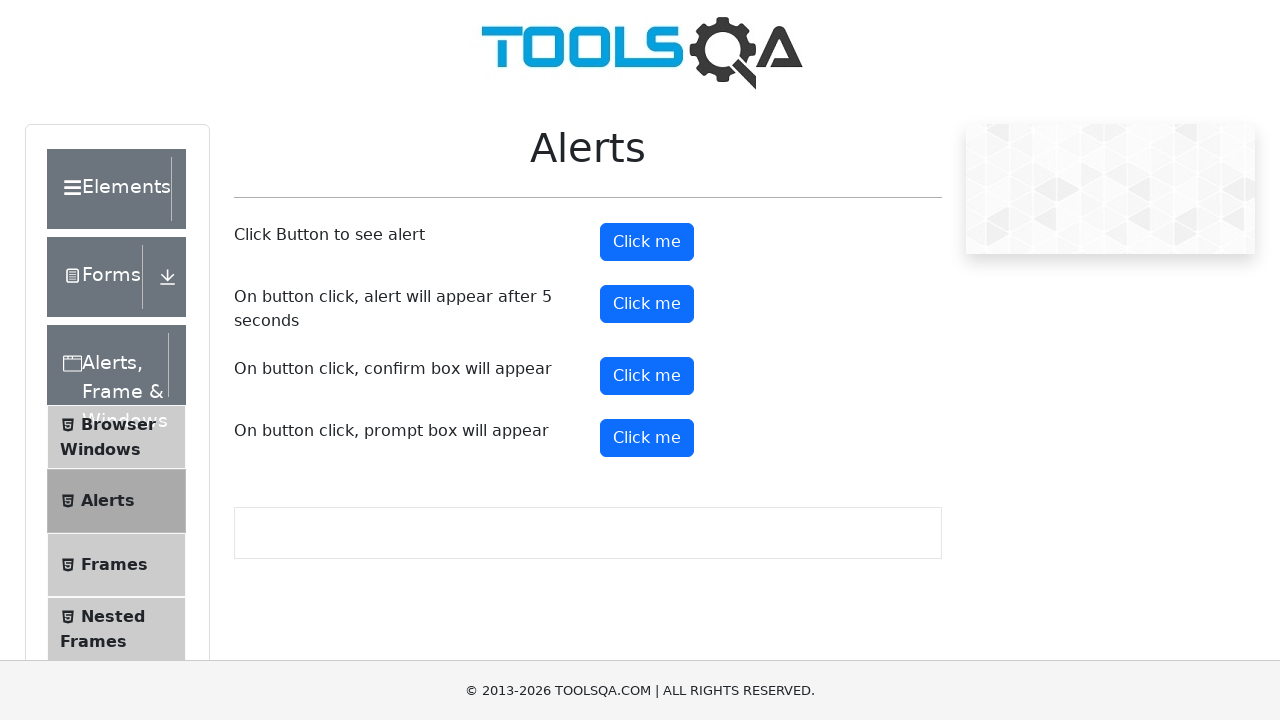

Set up dialog handler to accept prompt with random name
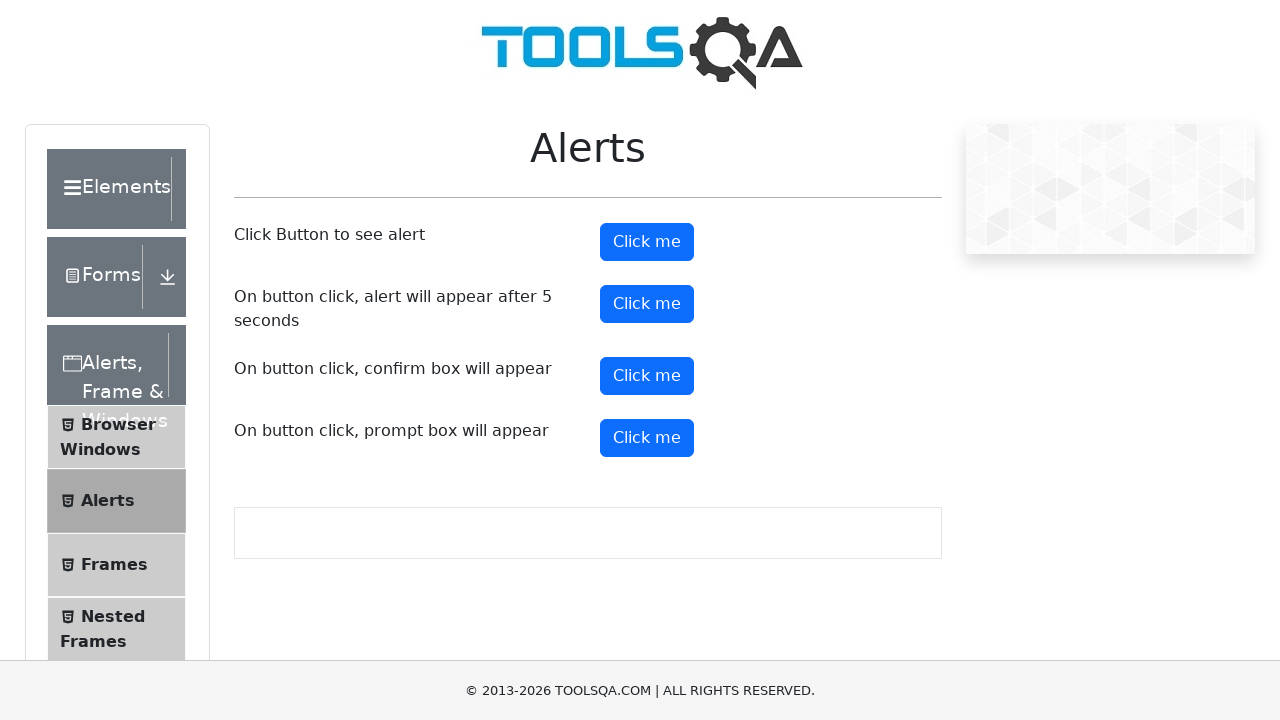

Clicked the prompt button to trigger dialog at (647, 438) on #promtButton
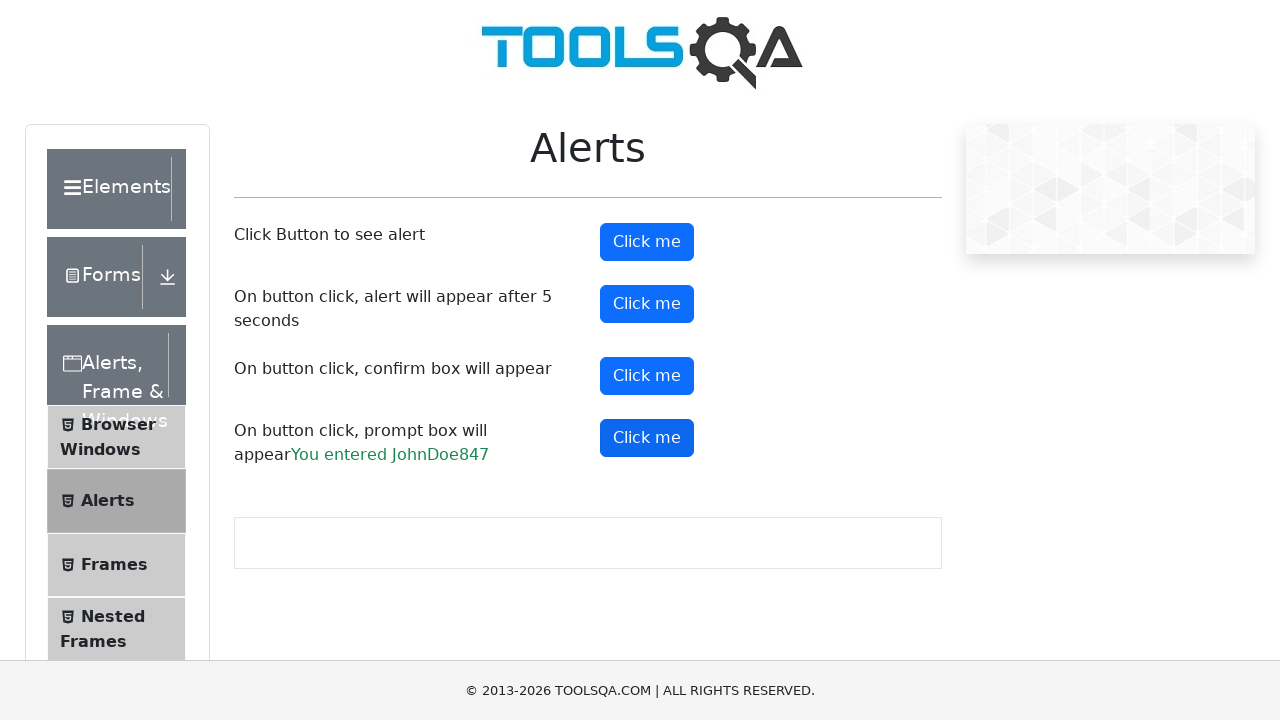

Waited for prompt result to appear
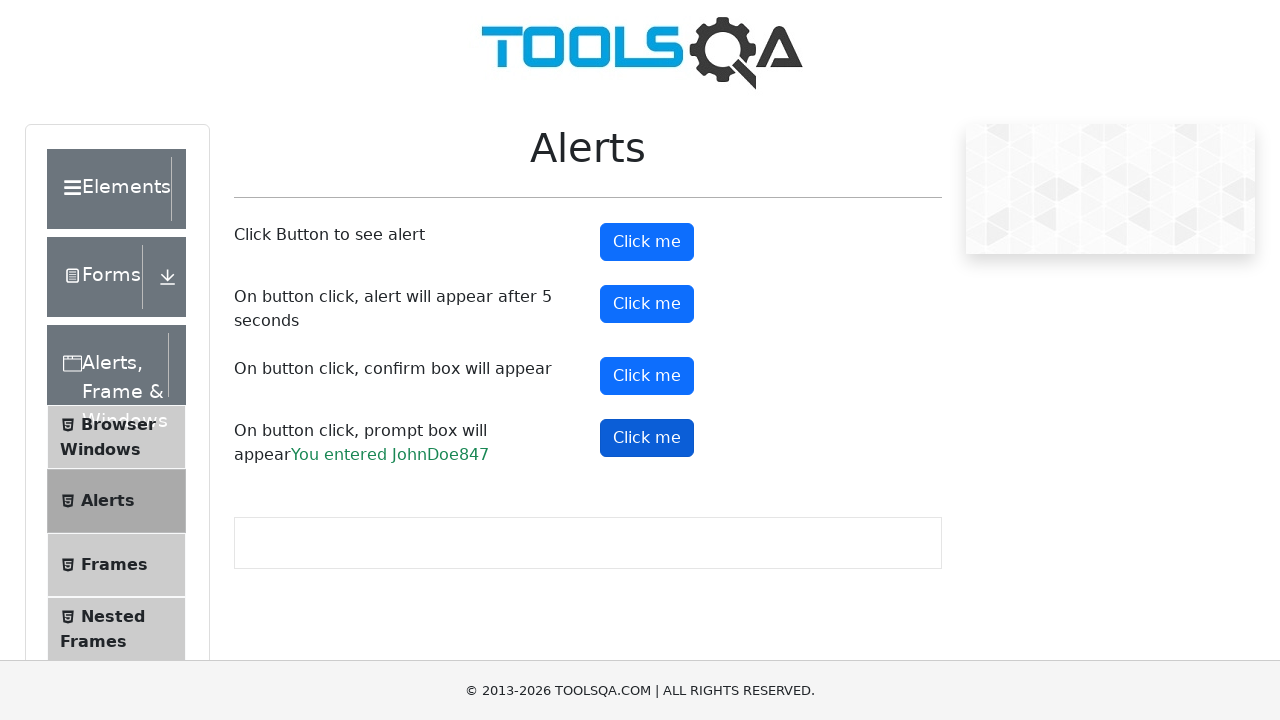

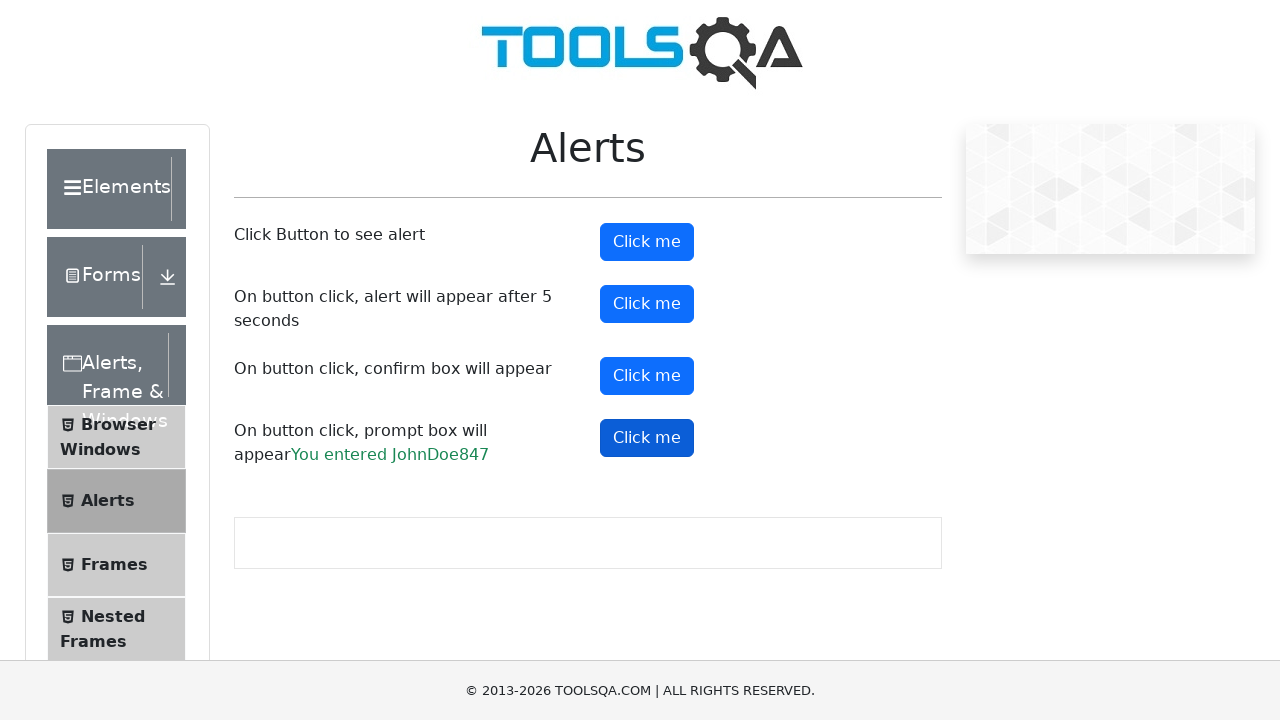